Tests a select menu dropdown by clicking to open it and selecting an option

Starting URL: https://demoqa.com/select-menu

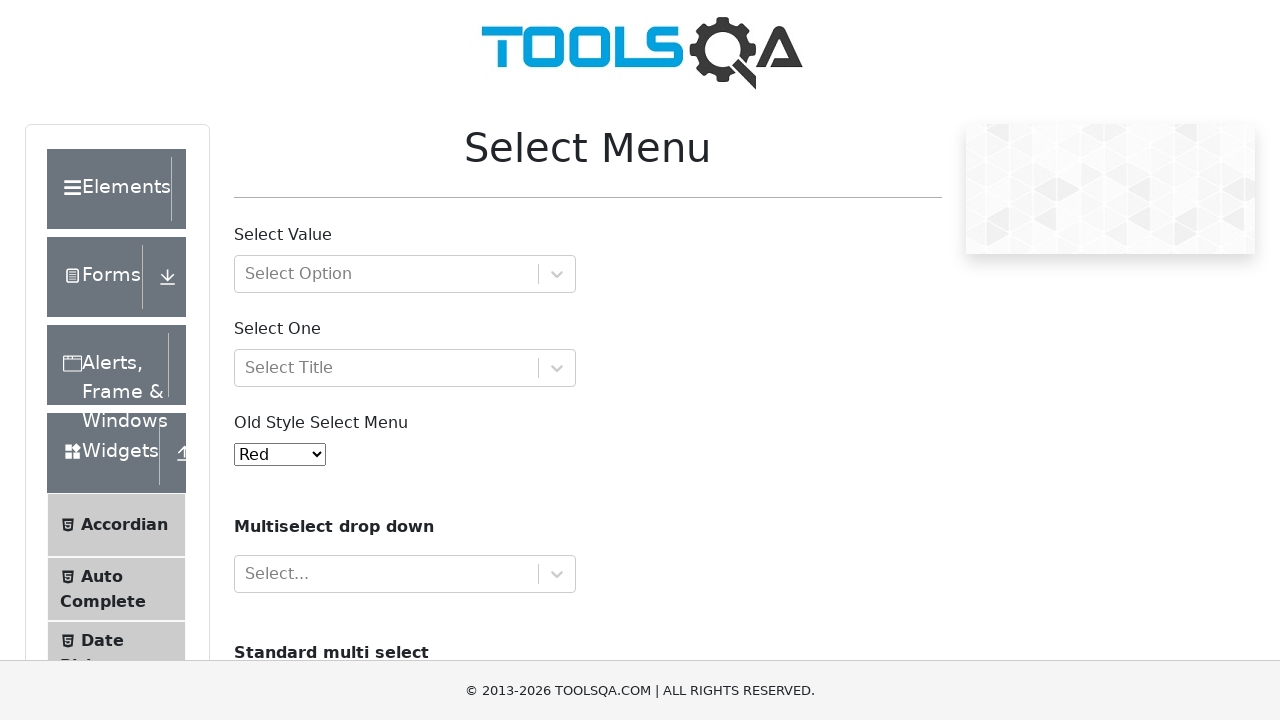

Waited for select menu dropdown to be visible
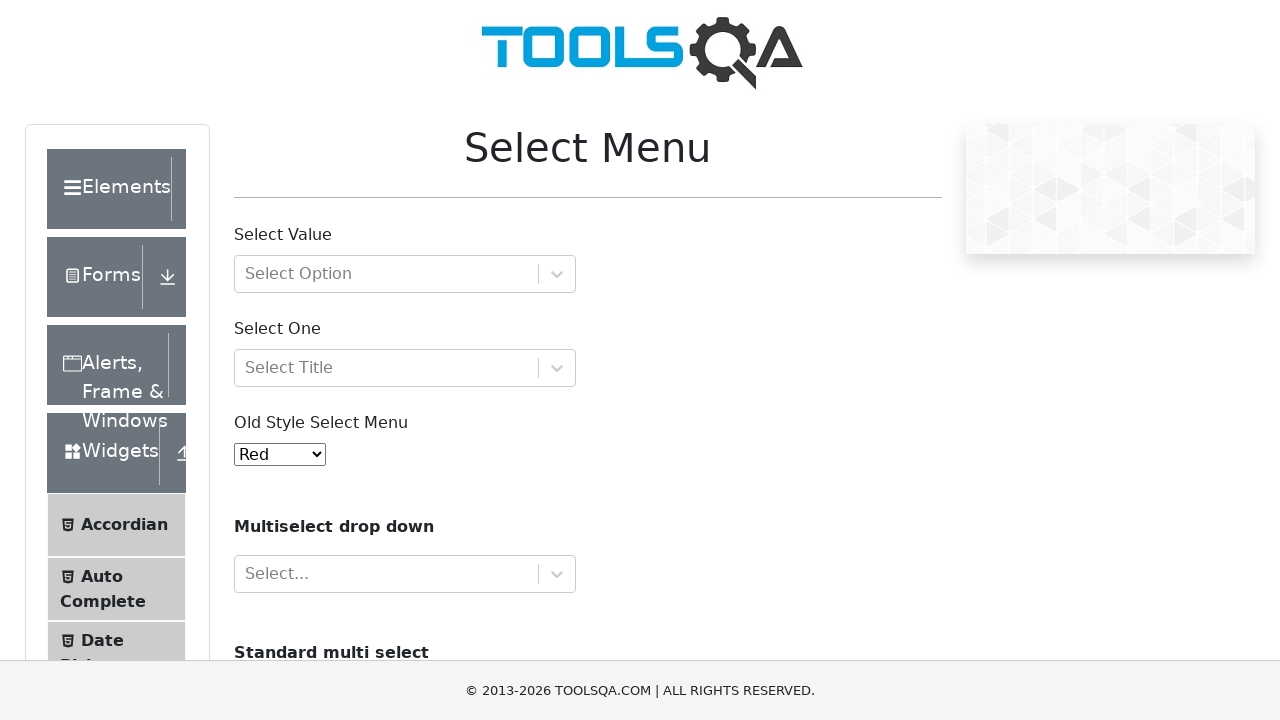

Clicked on the dropdown with option groups to open it at (405, 274) on xpath=//*[@id='withOptGroup']
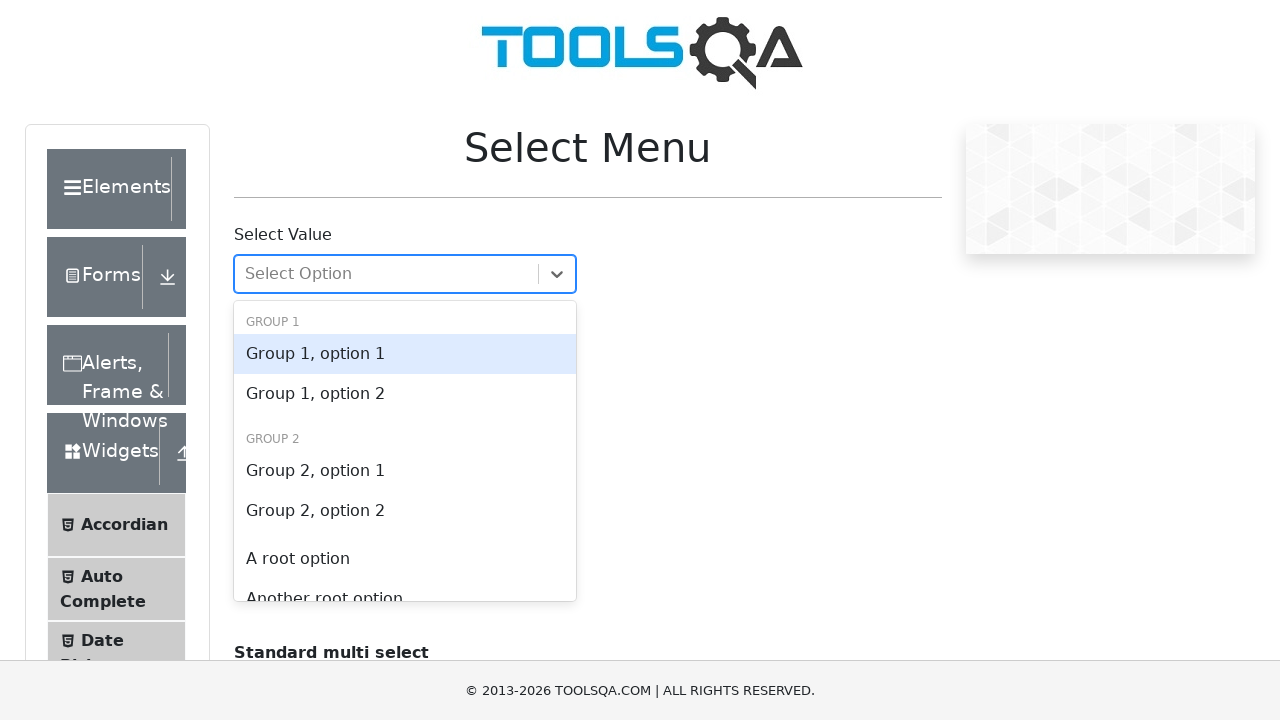

Waited for first dropdown option to be visible
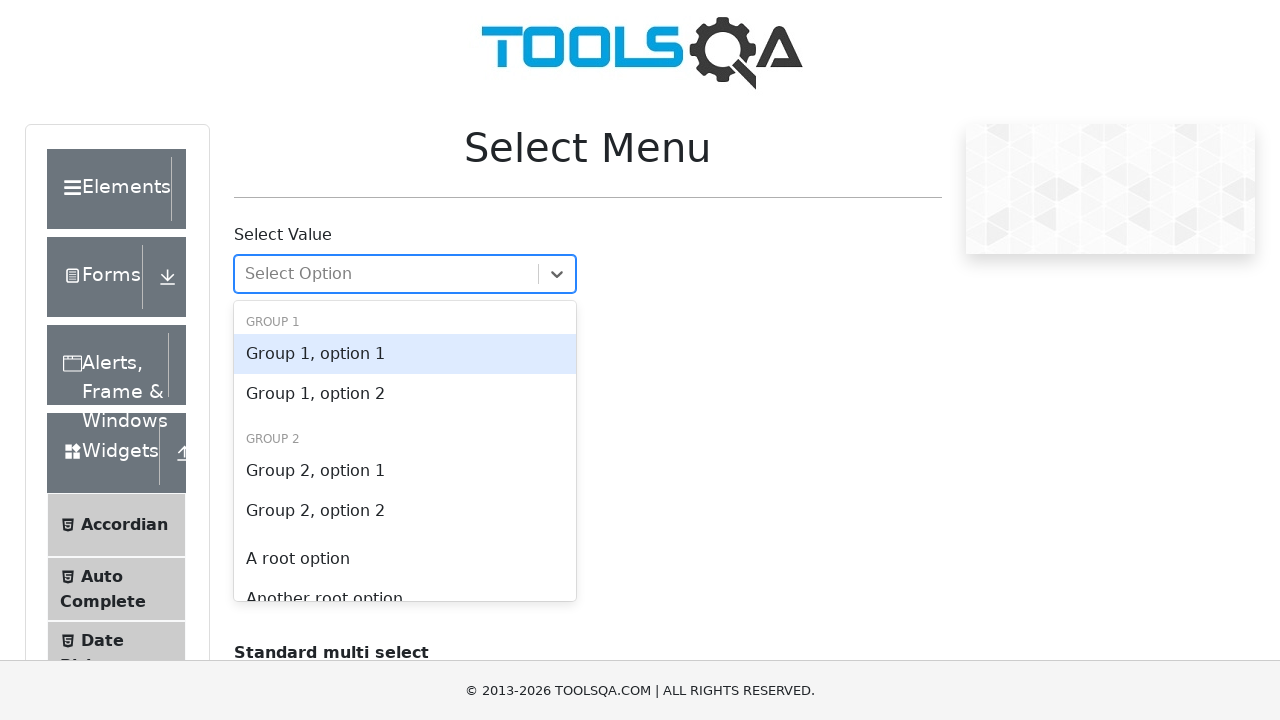

Selected the first option from the dropdown at (405, 354) on #react-select-2-option-0-0
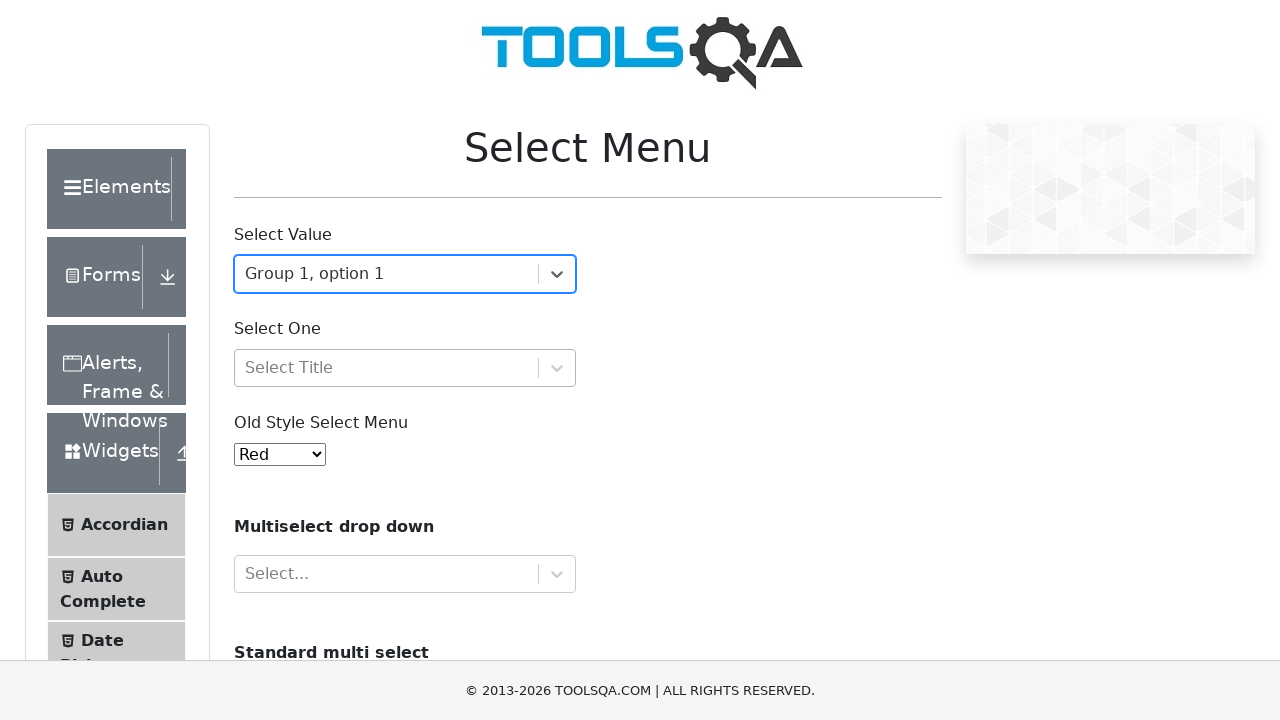

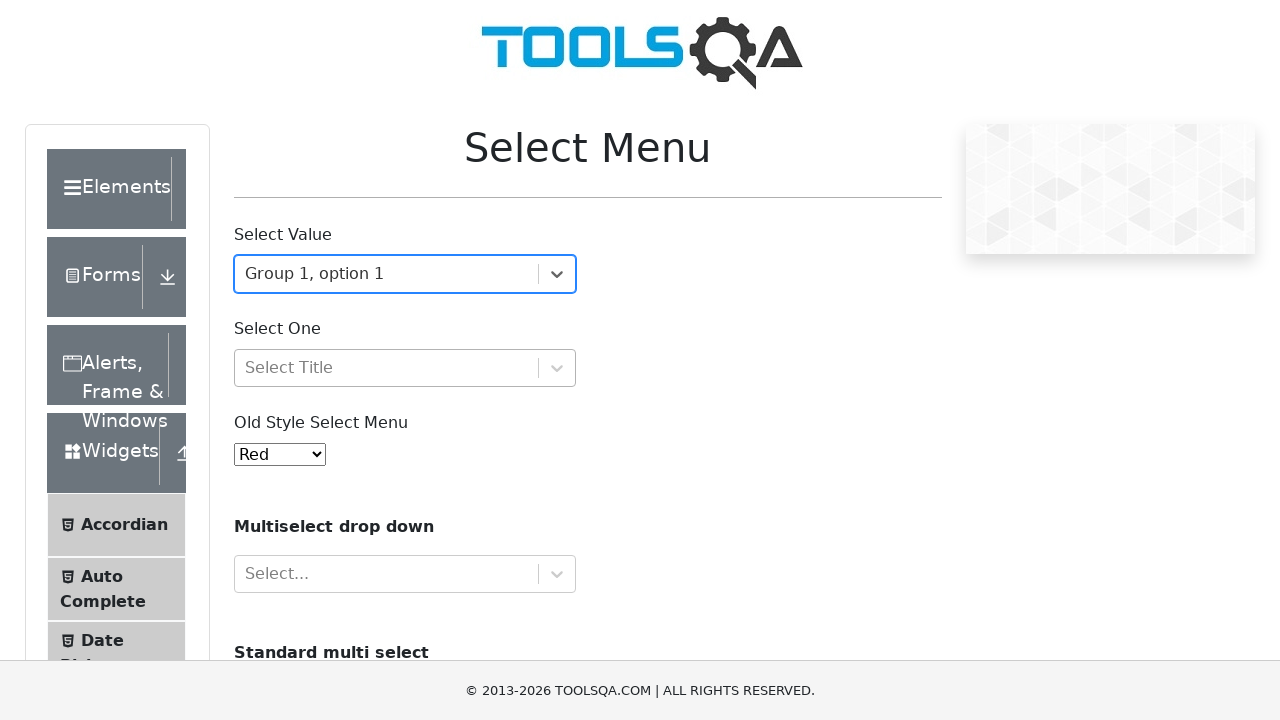